Tests auto-suggestion dropdown functionality by typing partial text and selecting a specific country from the suggested options

Starting URL: https://rahulshettyacademy.com/dropdownsPractise/

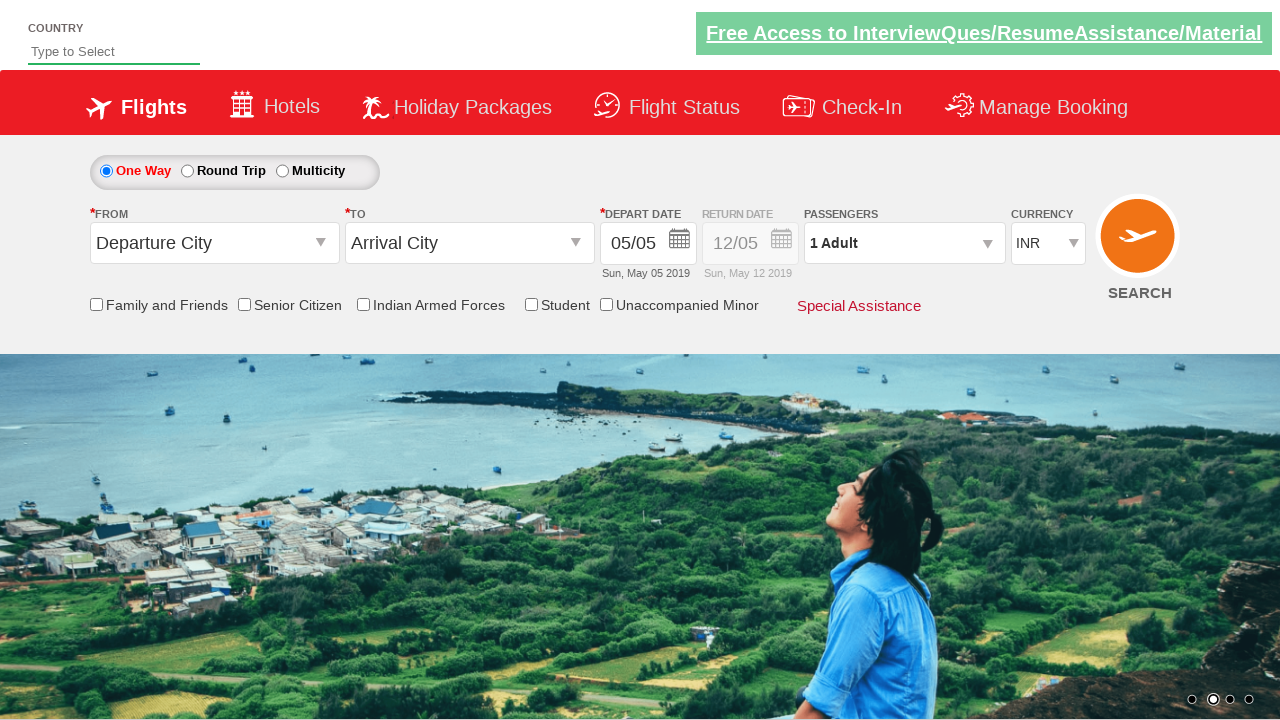

Filled auto-suggest field with 'Ger' to trigger dropdown suggestions on #autosuggest
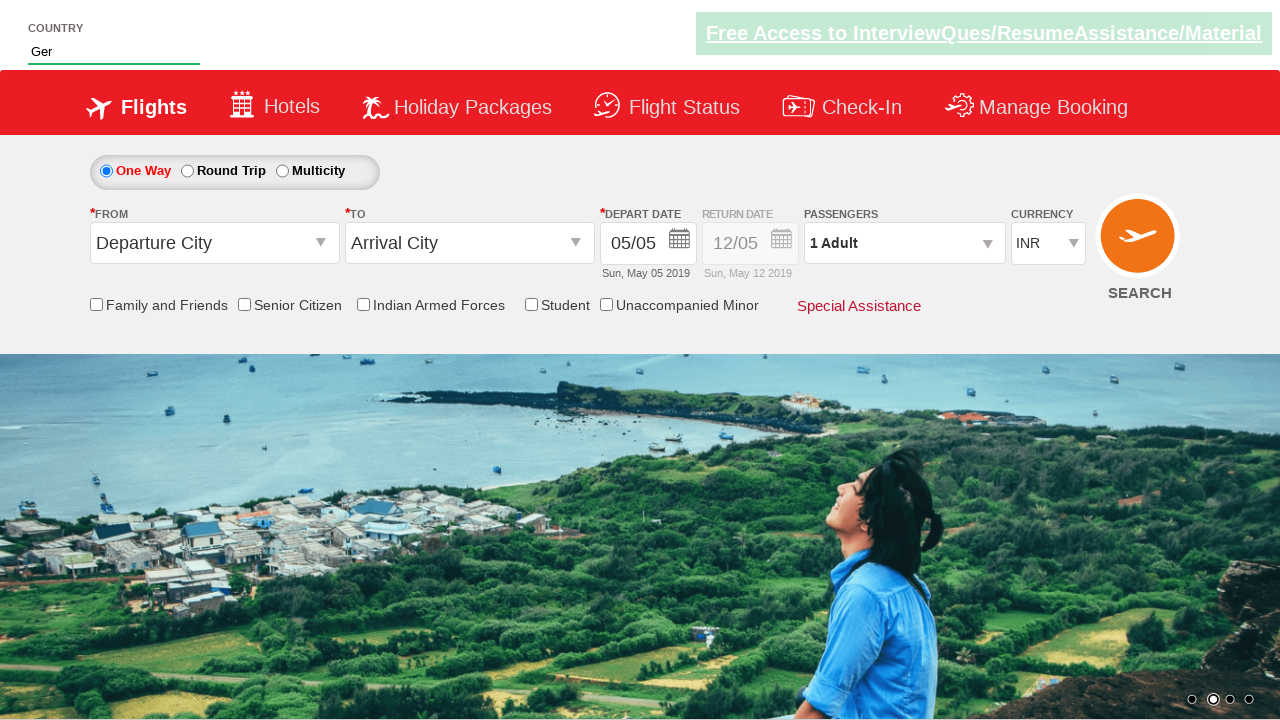

Auto-suggestion dropdown appeared with matching options
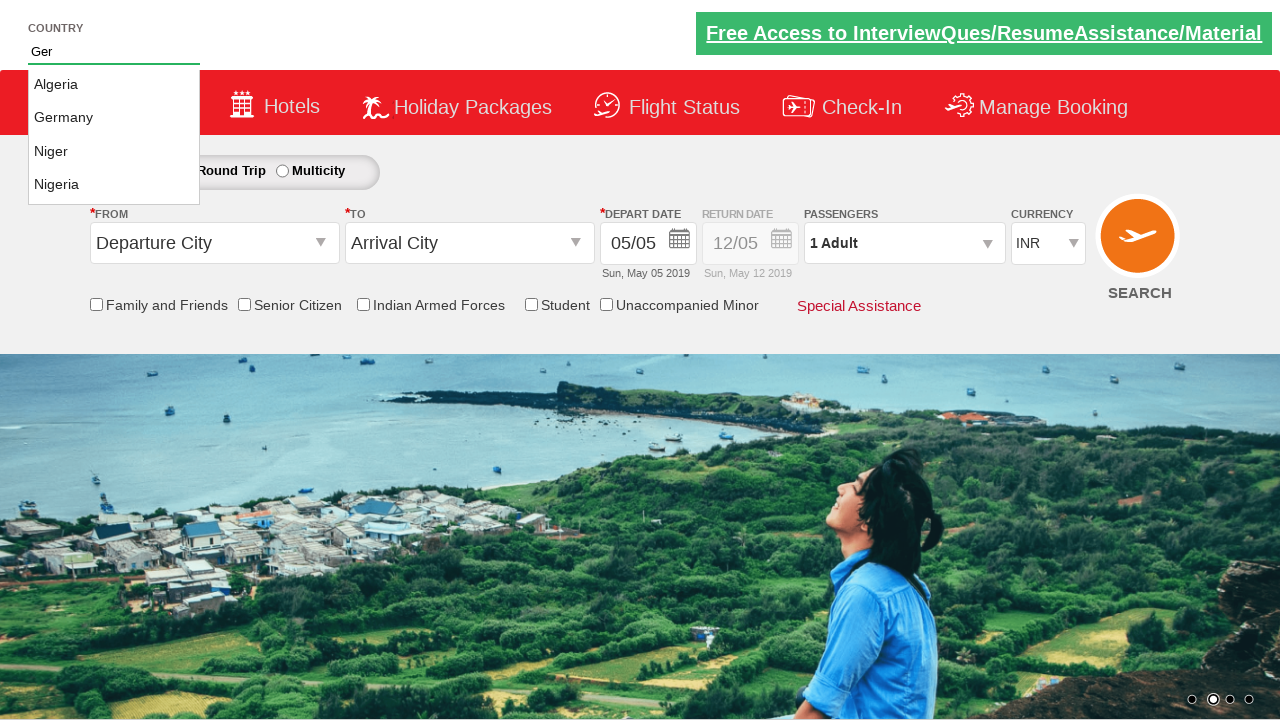

Selected 'Germany' from auto-suggestion dropdown at (114, 118) on li.ui-menu-item a >> nth=1
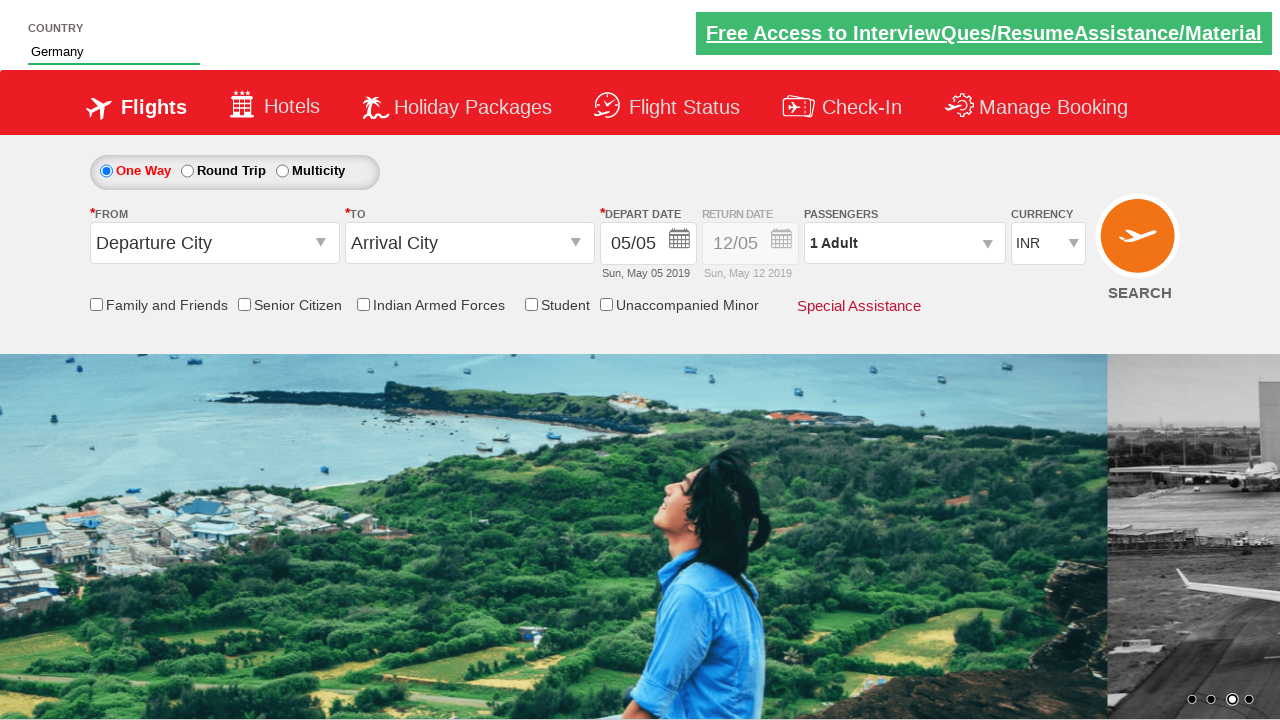

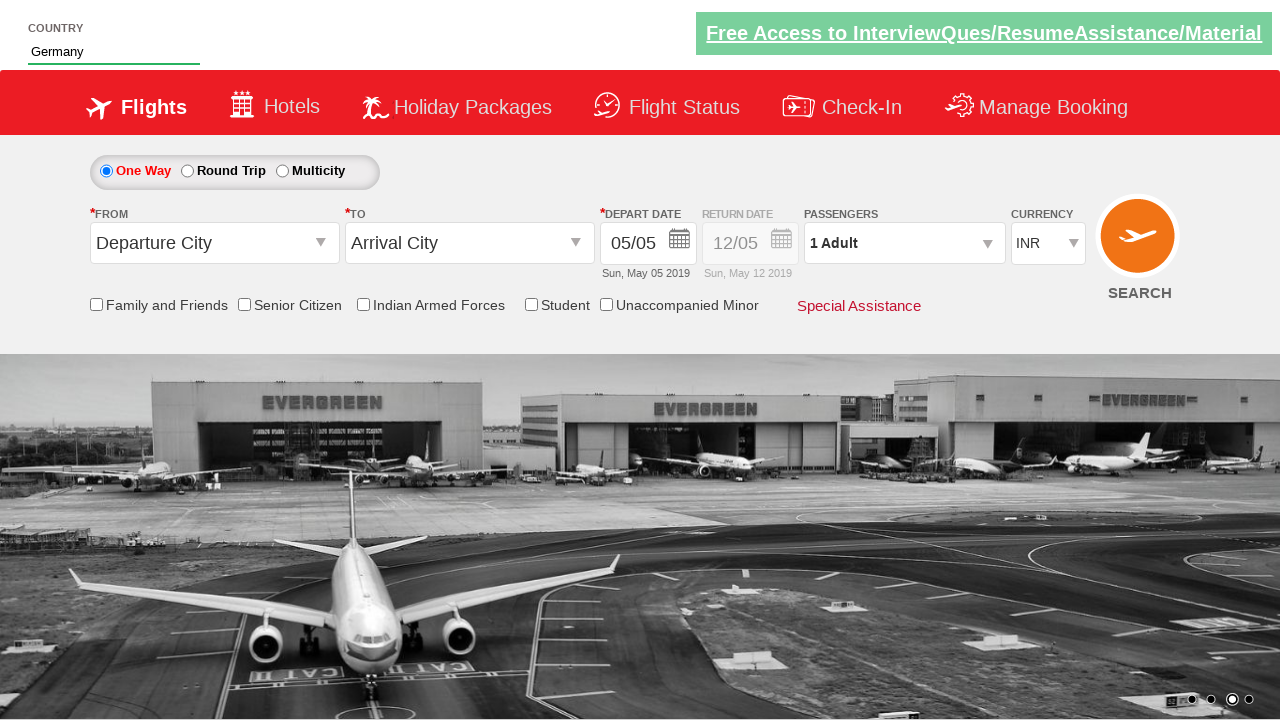